Navigates to the Robot Framework website and retrieves the page source

Starting URL: https://robotframework.org/

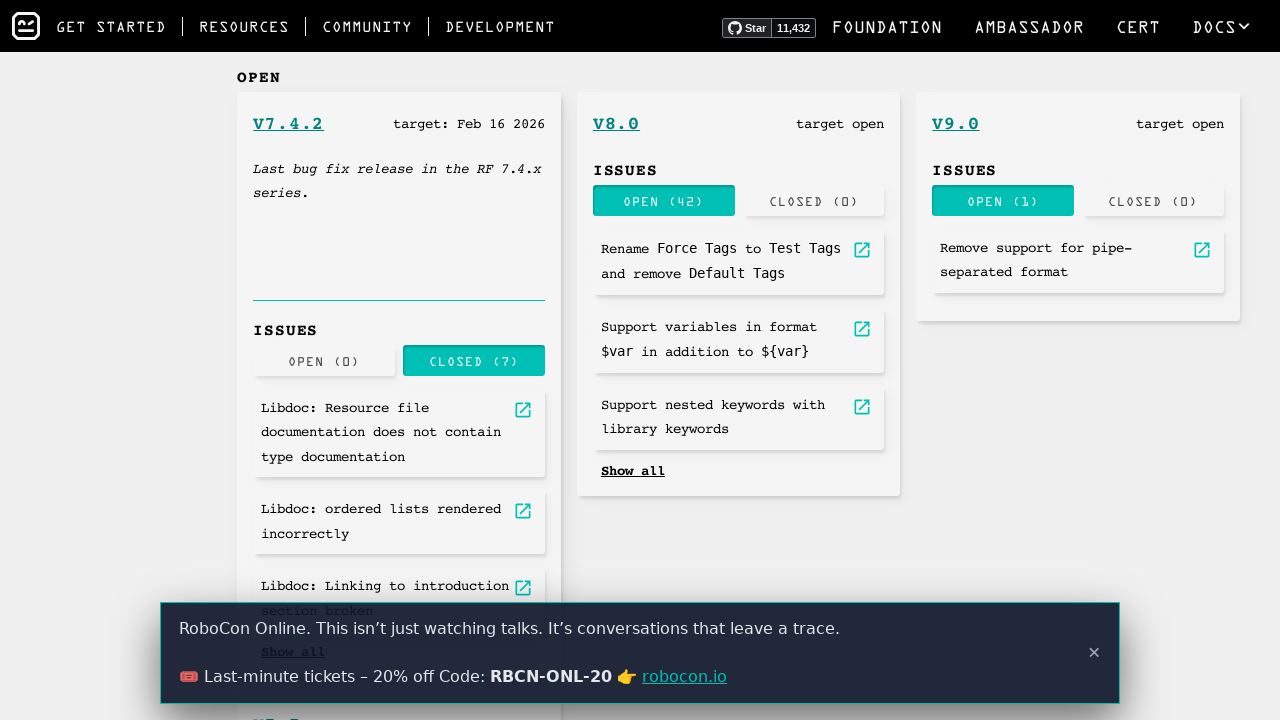

Navigated to Robot Framework website
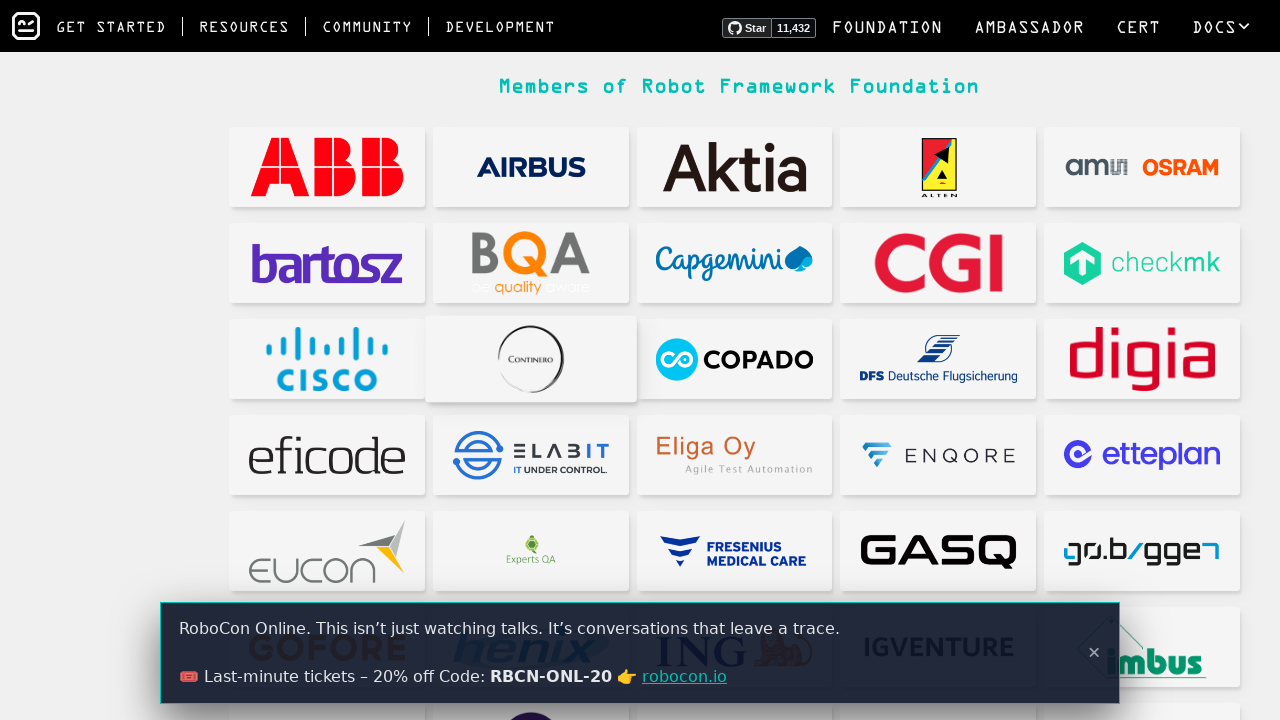

Retrieved page source from Robot Framework website
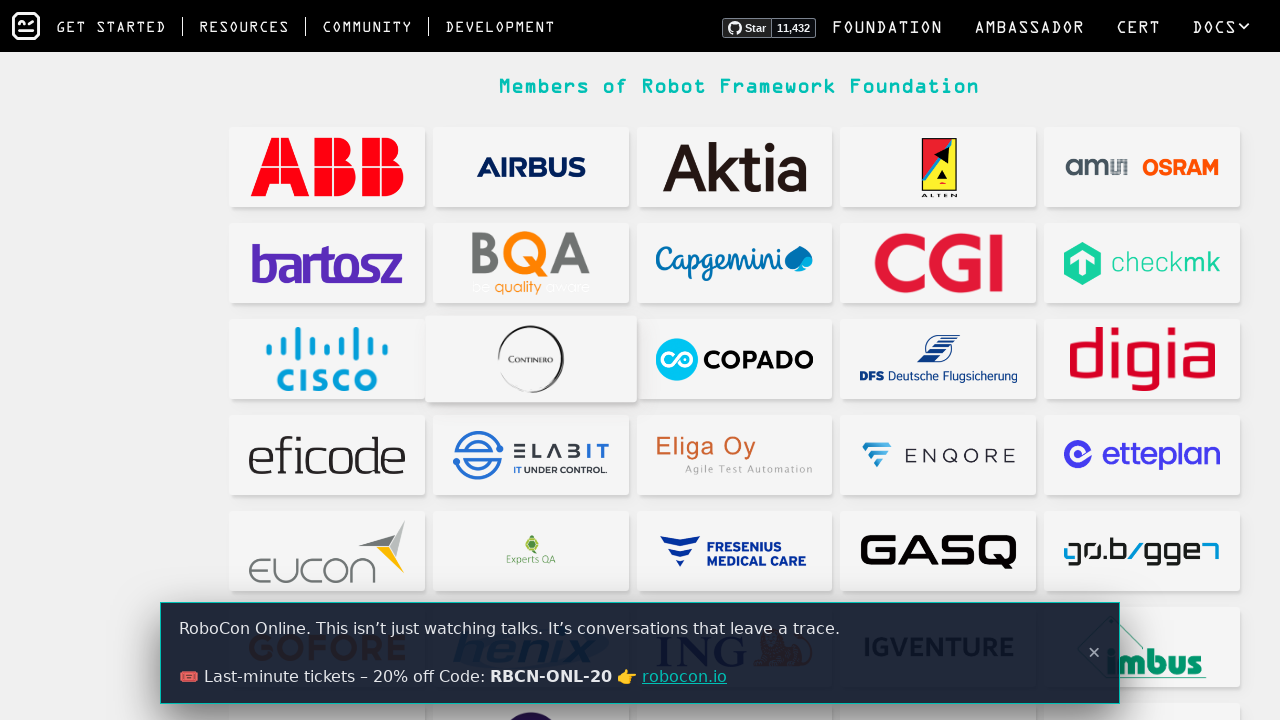

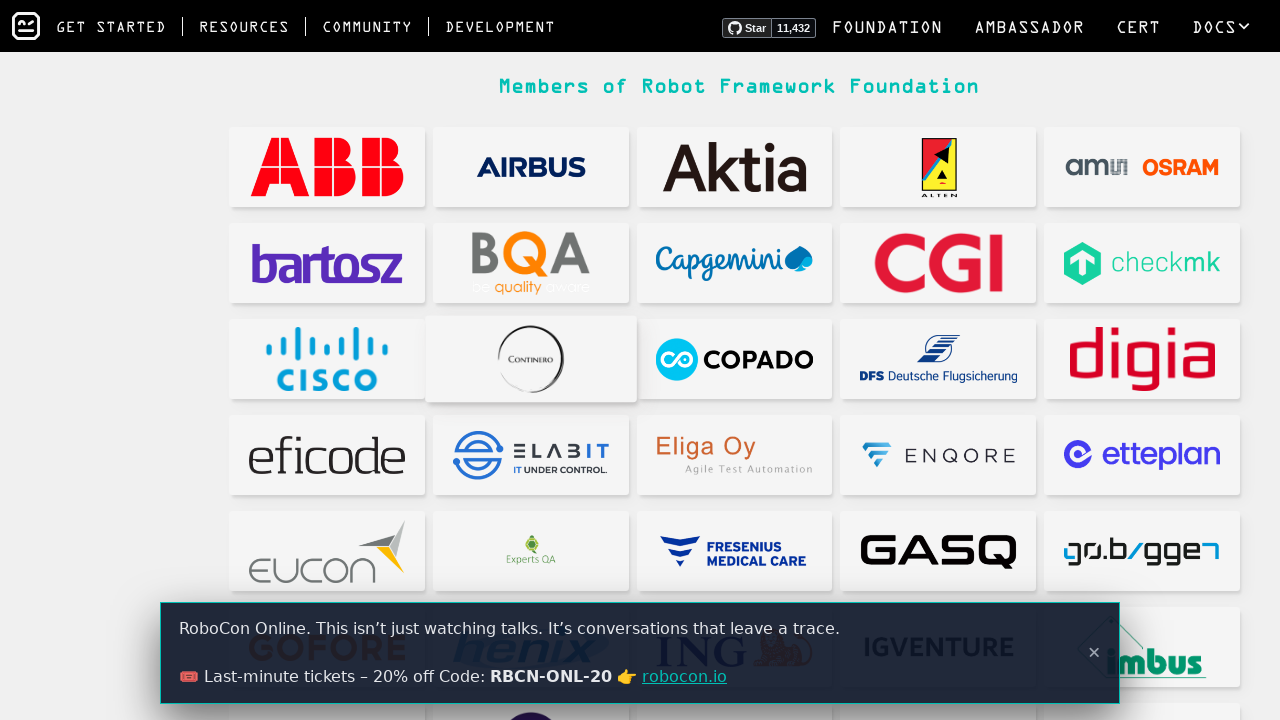